Gets a value from an element attribute, calculates result, fills form and submits

Starting URL: http://suninjuly.github.io/get_attribute.html

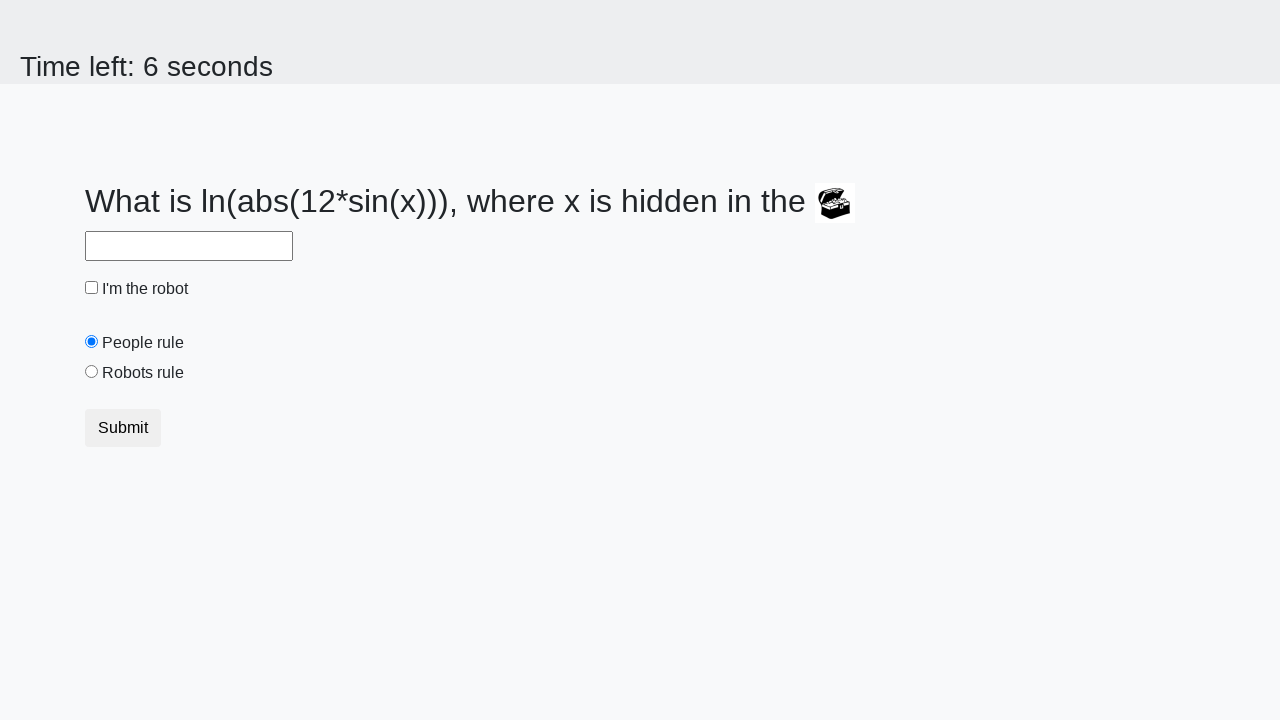

Retrieved 'valuex' attribute from treasure element
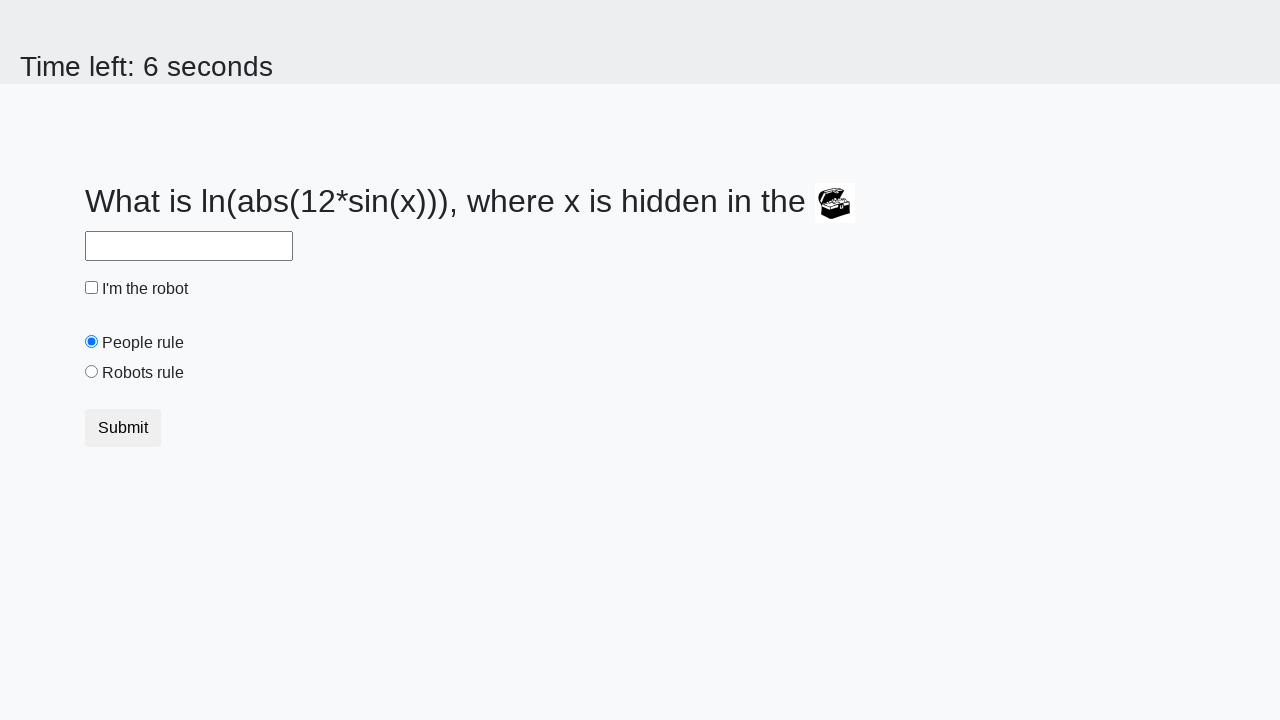

Calculated result using logarithm and sine functions
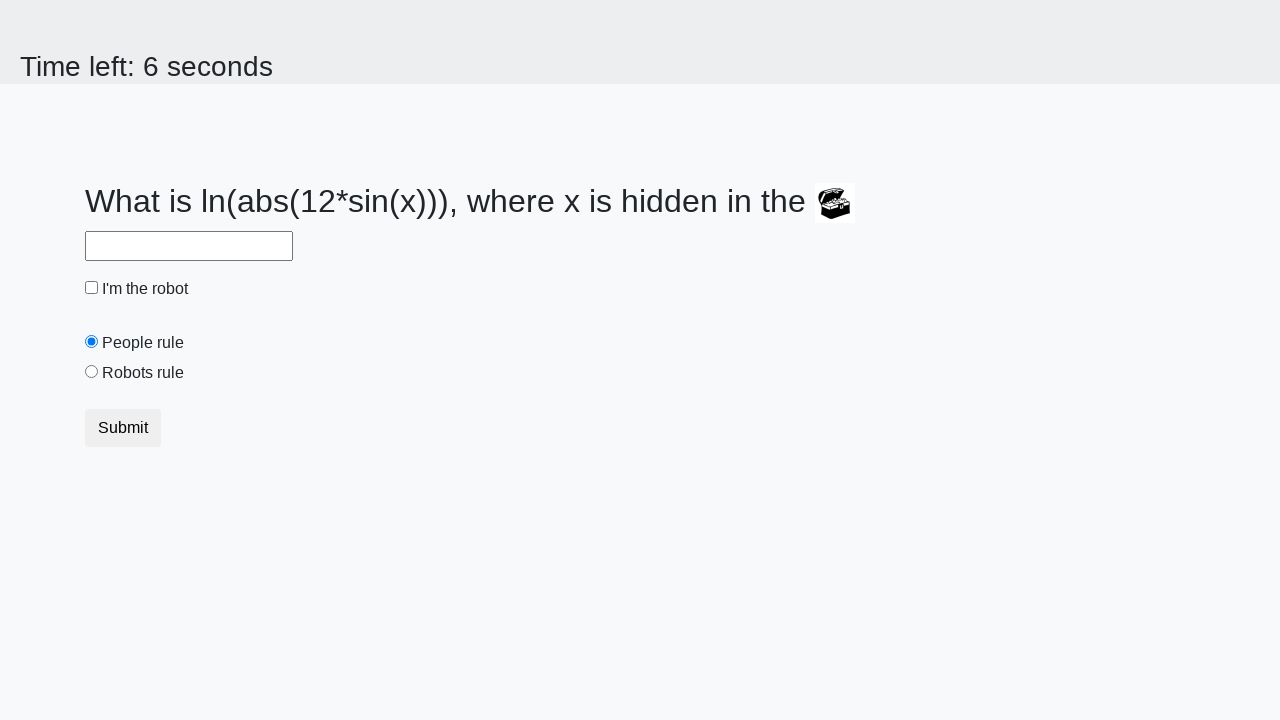

Filled answer field with calculated value on #answer
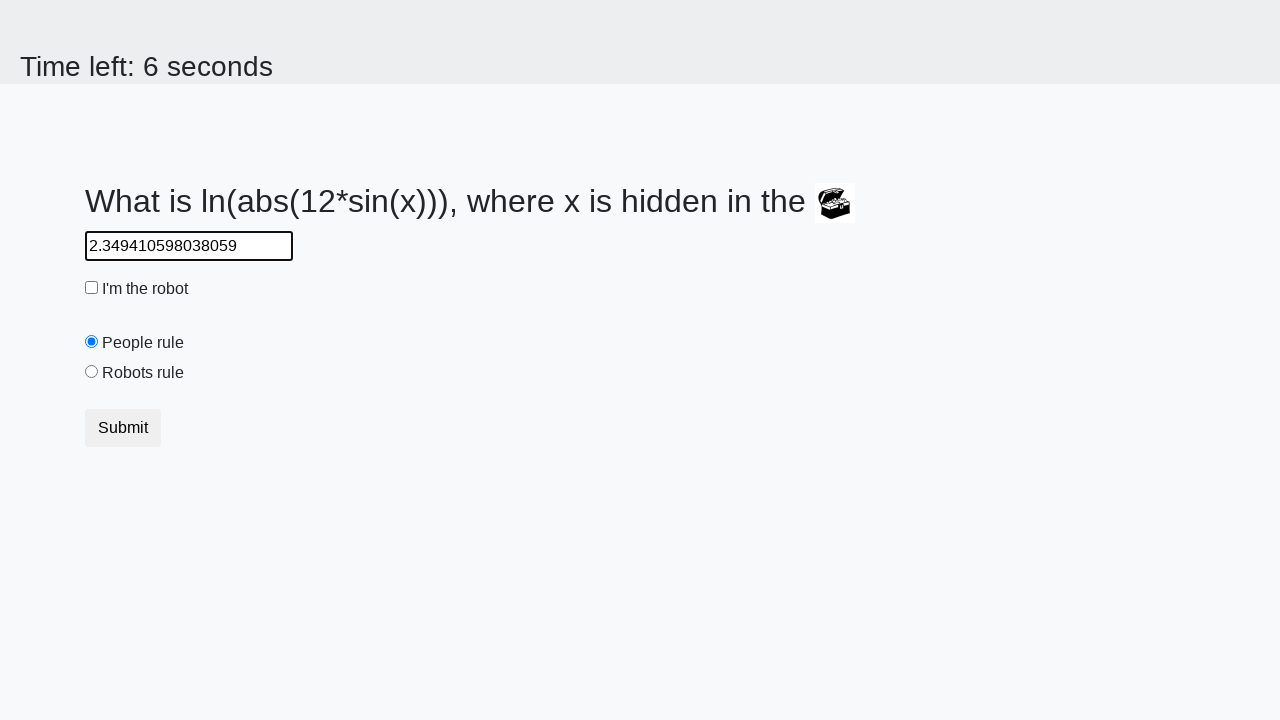

Clicked robot checkbox at (92, 288) on #robotCheckbox
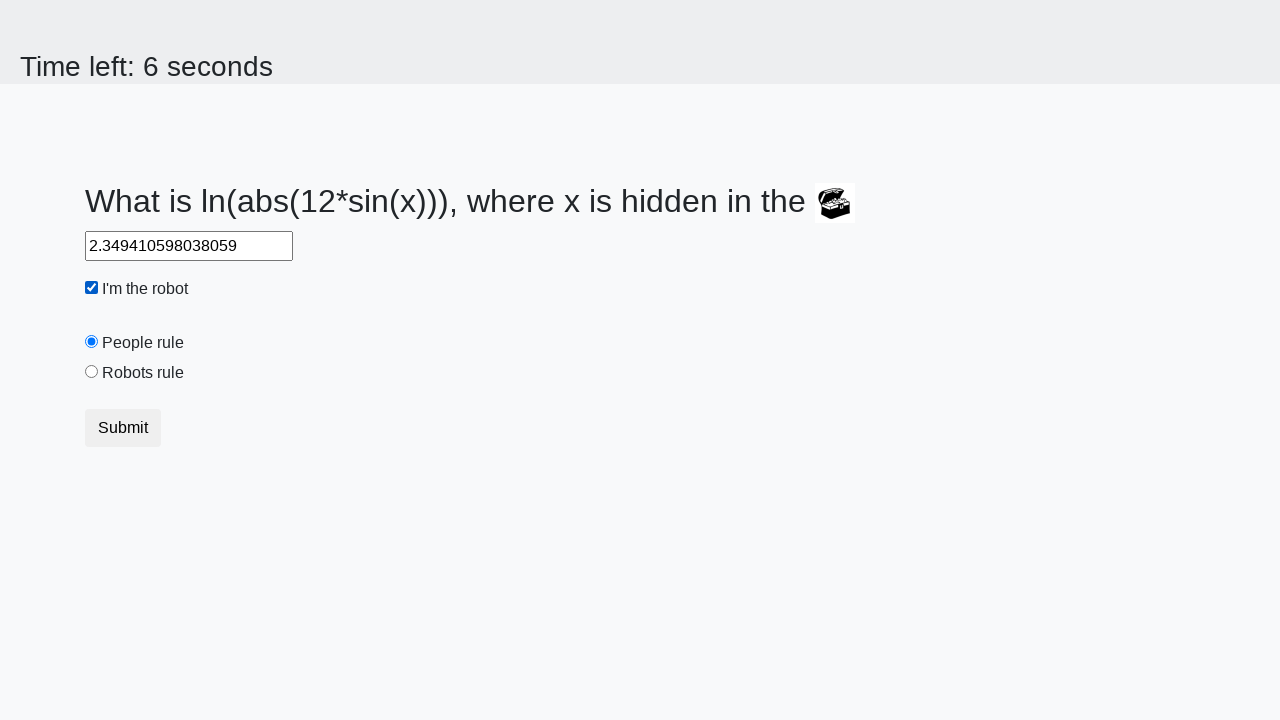

Clicked robots rule radio button at (92, 372) on #robotsRule
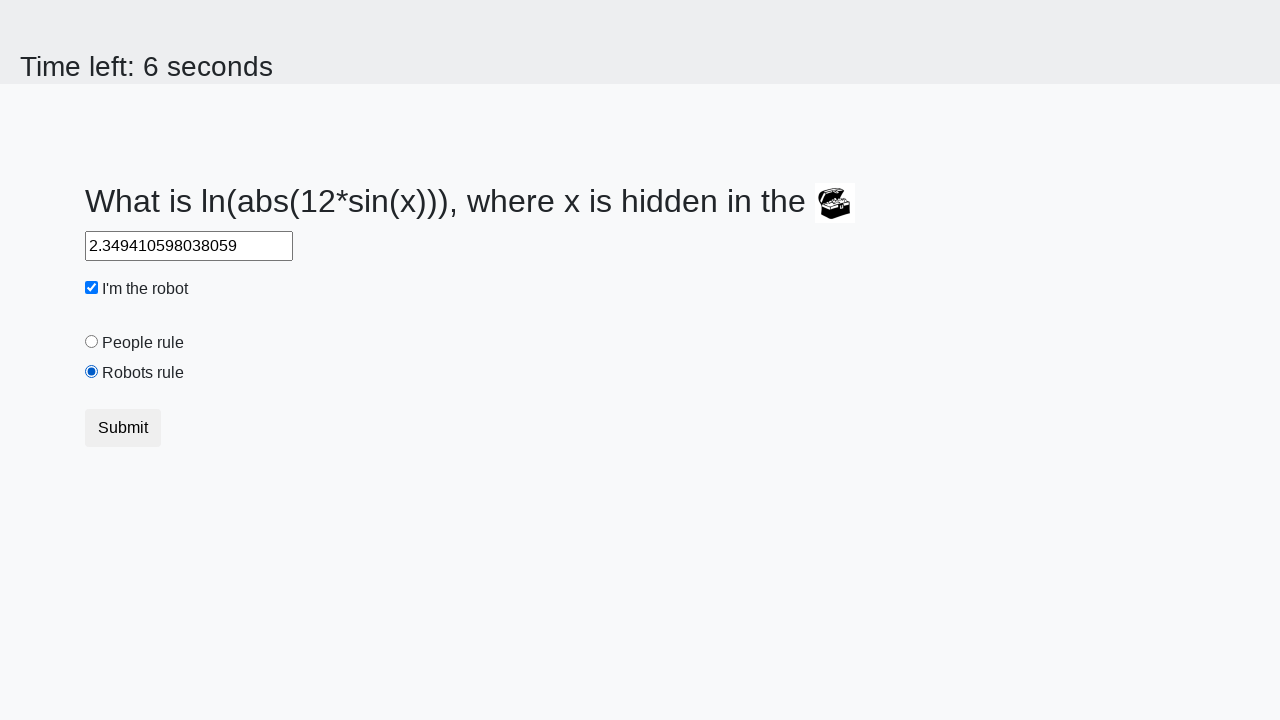

Clicked submit button to submit form at (123, 428) on .btn.btn-default
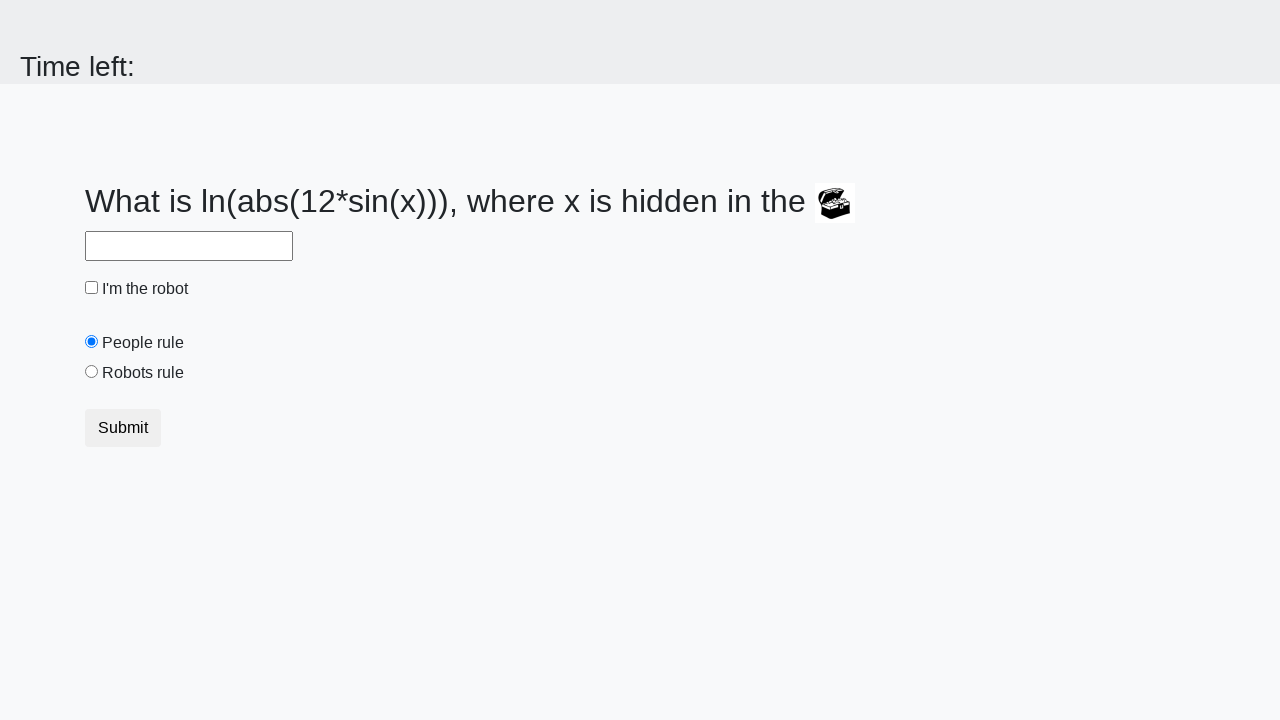

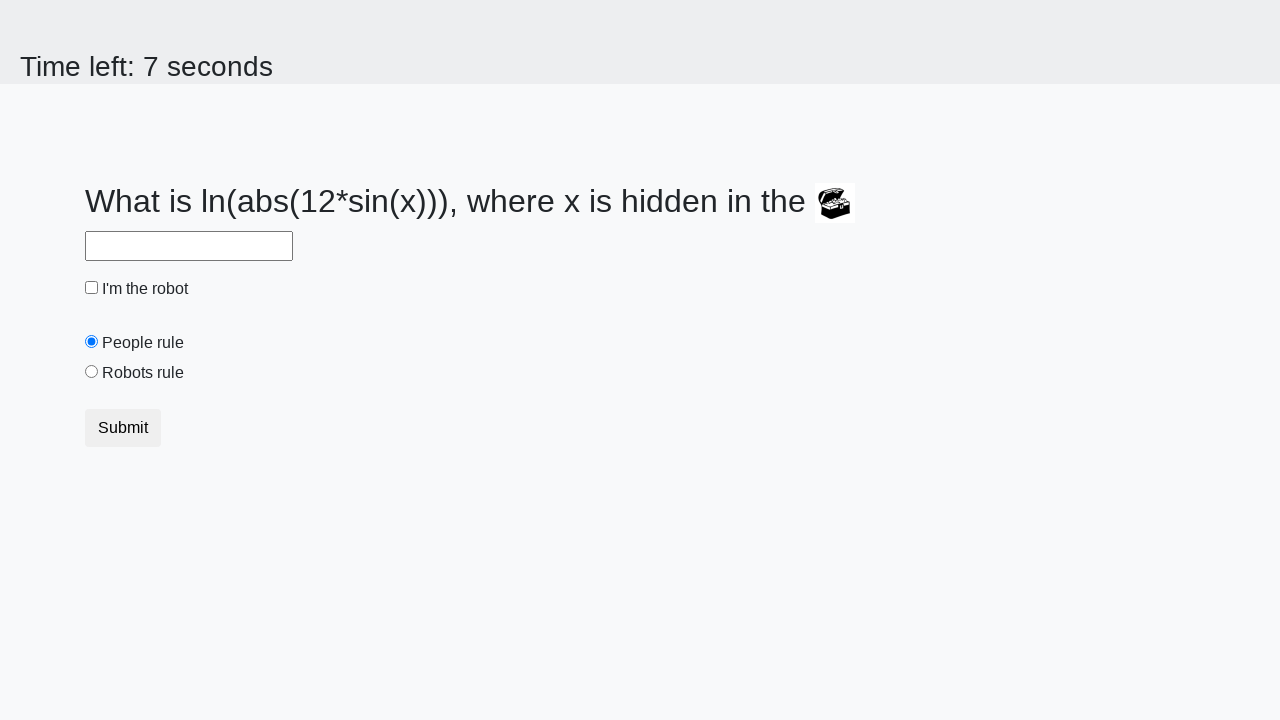